Tests tooltip functionality by hovering over an age input field and verifying the tooltip text appears

Starting URL: https://automationfc.github.io/jquery-tooltip/

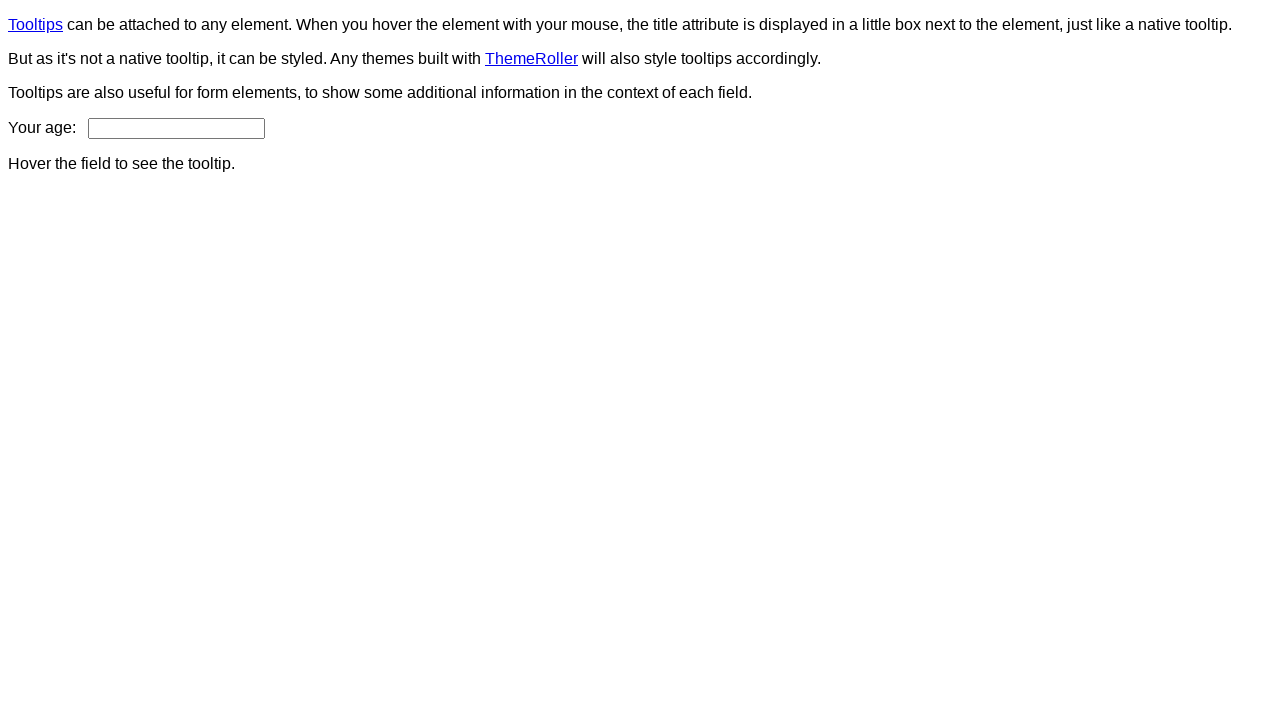

Hovered over age input field to trigger tooltip at (176, 128) on #age
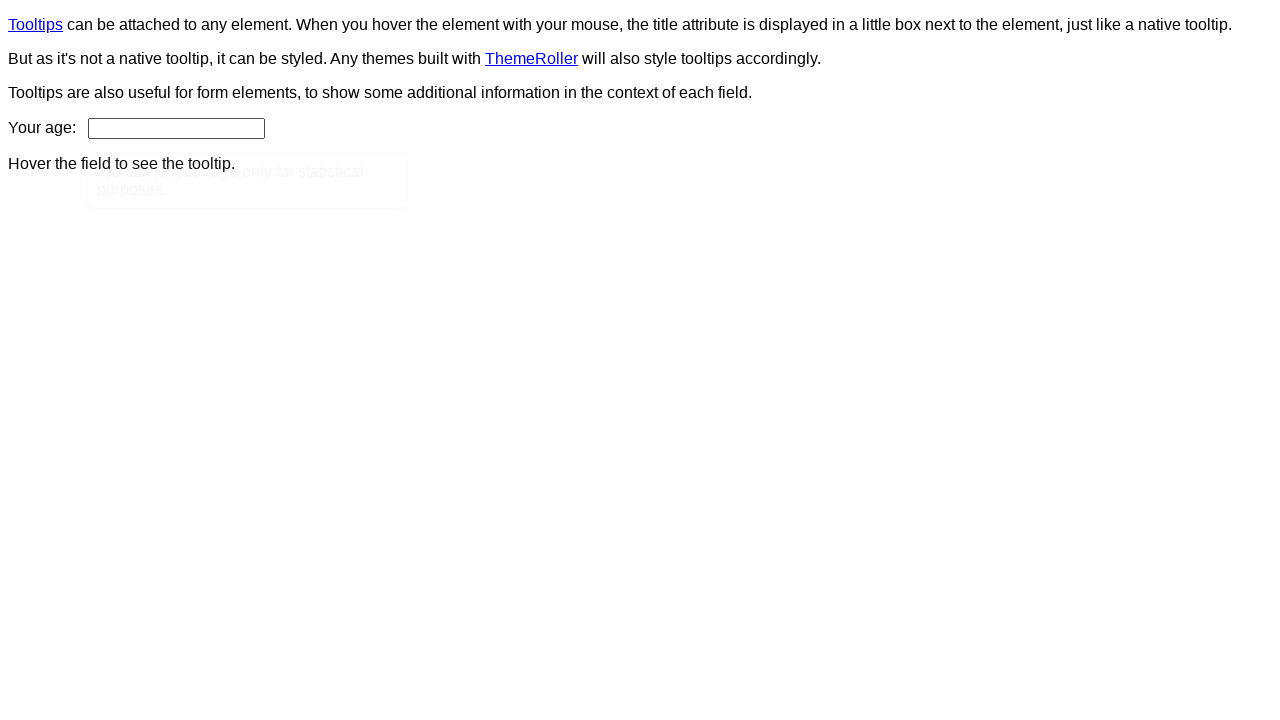

Tooltip element appeared on page
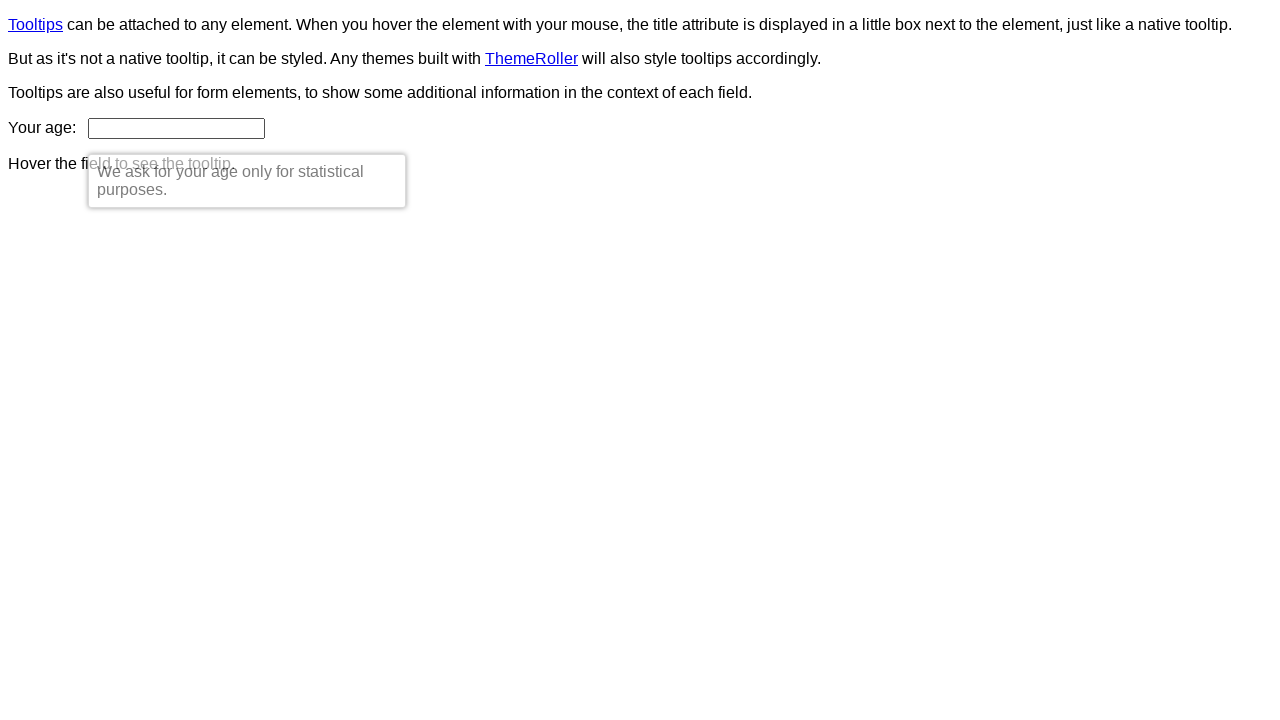

Verified tooltip text content matches expected message
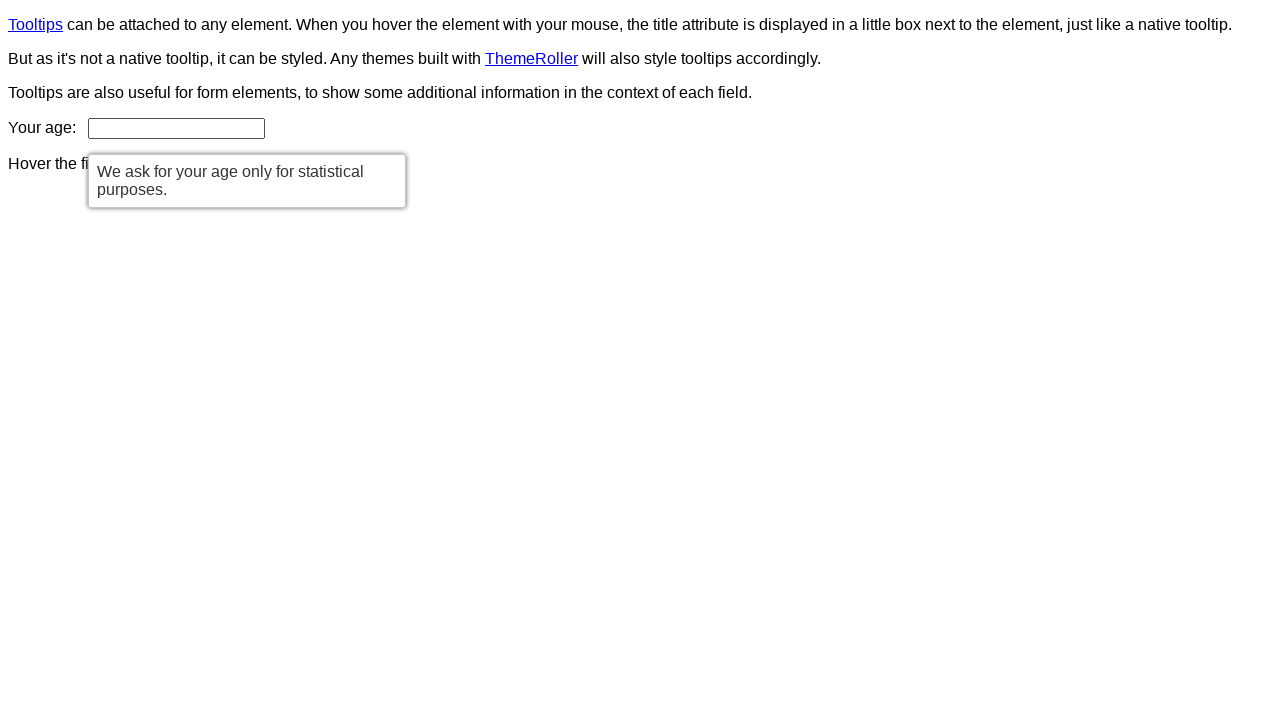

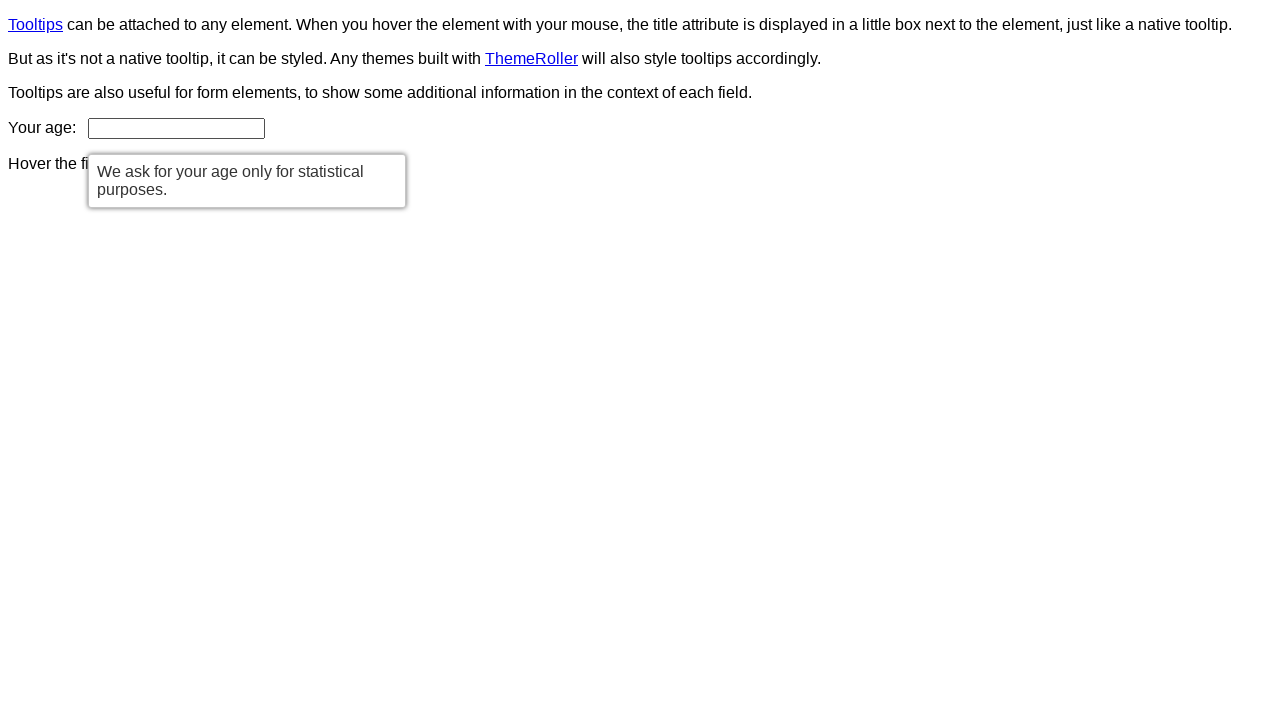